Tests file download functionality by navigating to a download page and clicking the first download link to trigger a file download.

Starting URL: https://the-internet.herokuapp.com/download

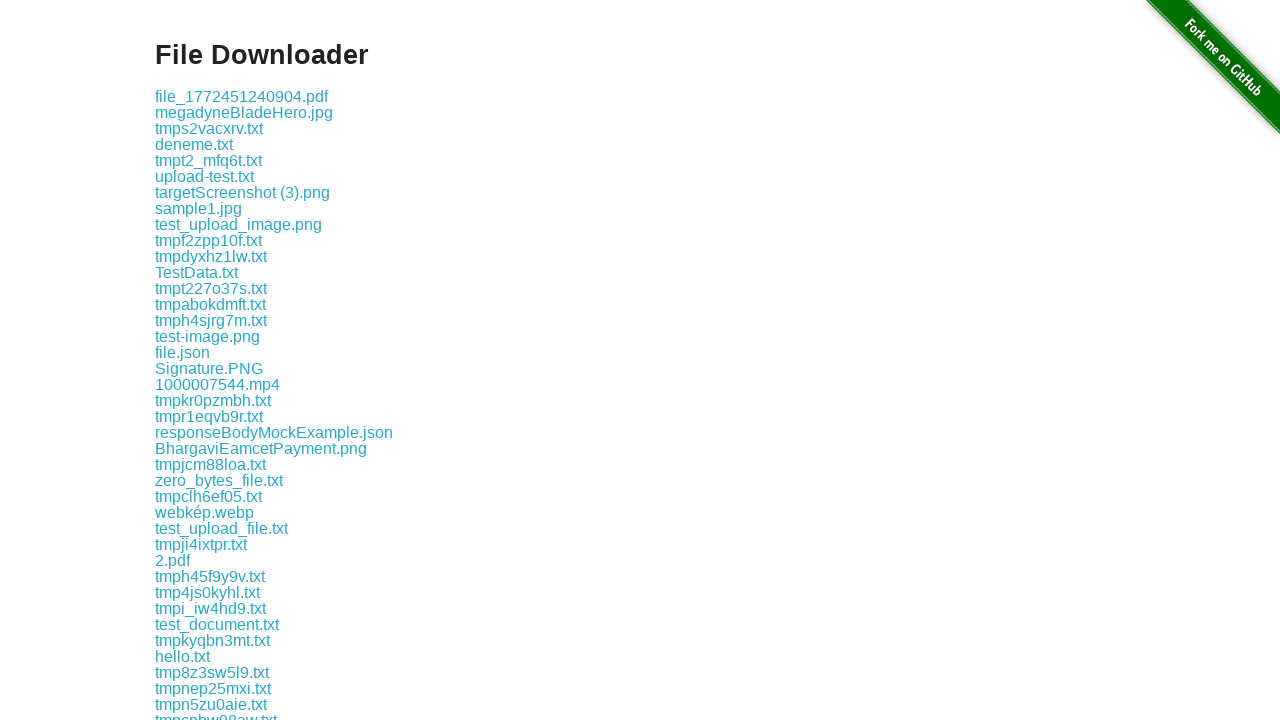

Clicked the first download link on the page at (242, 96) on .example a
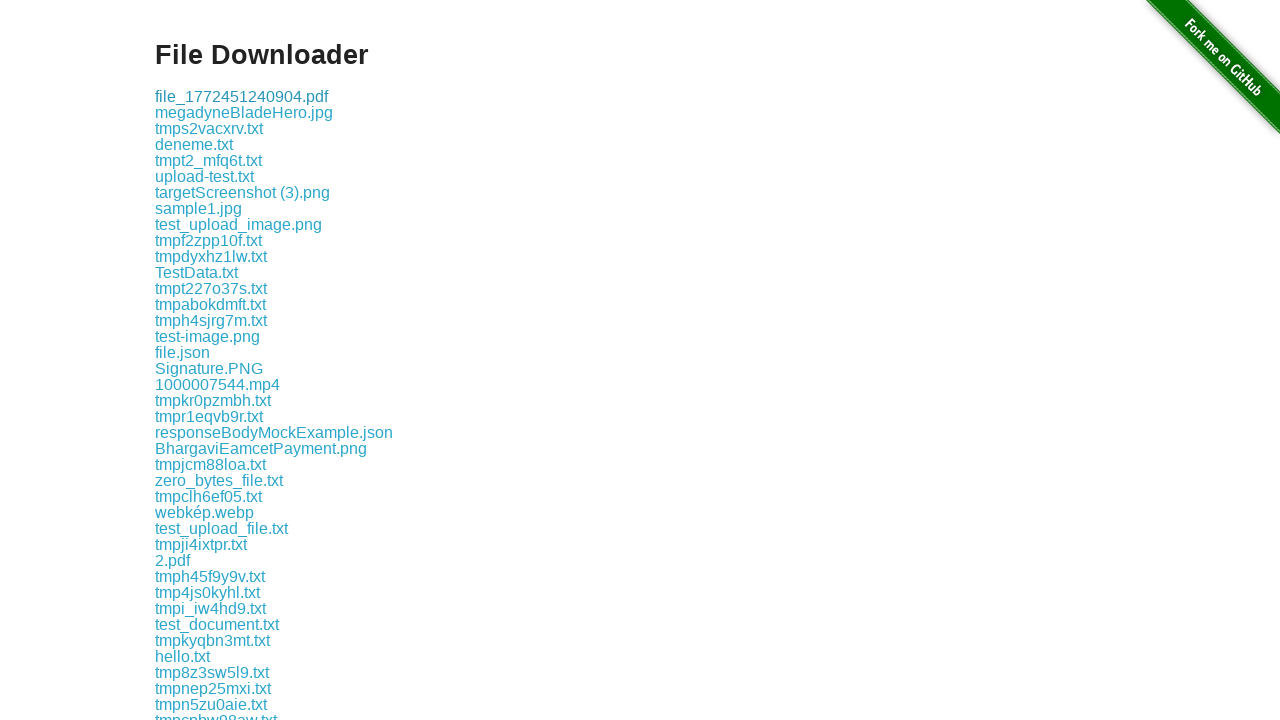

Waited 2 seconds for download to initiate
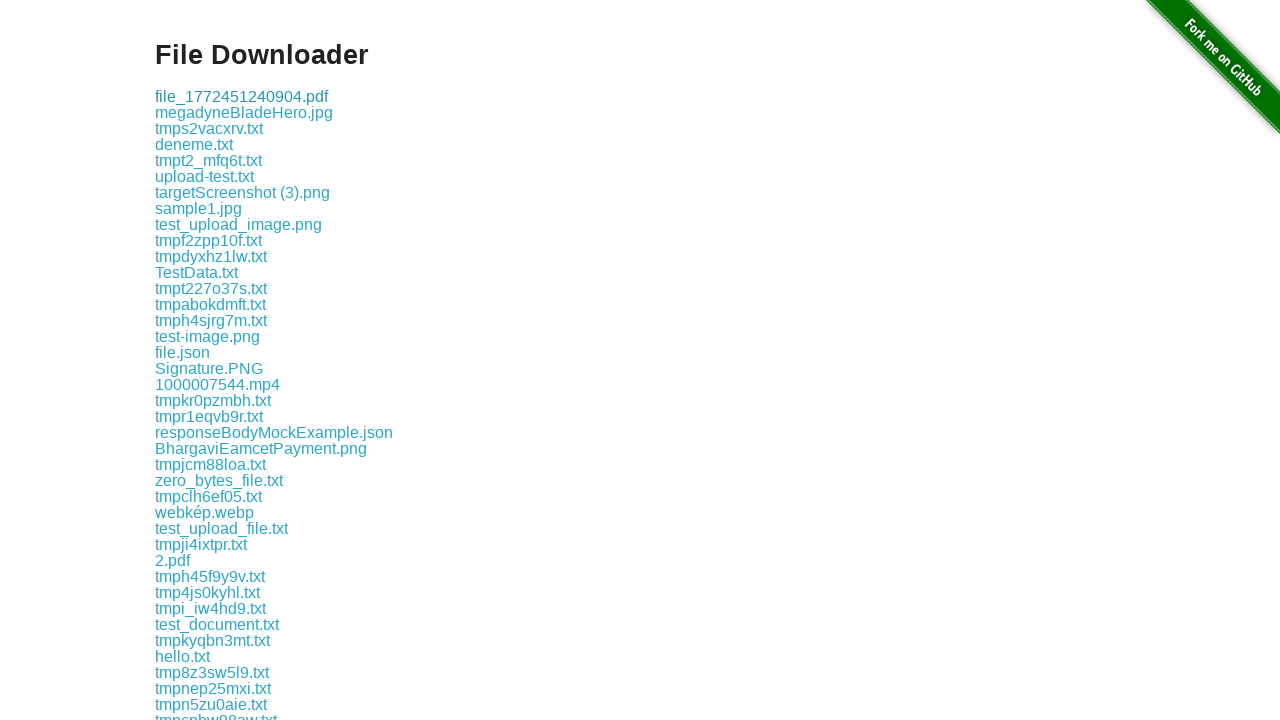

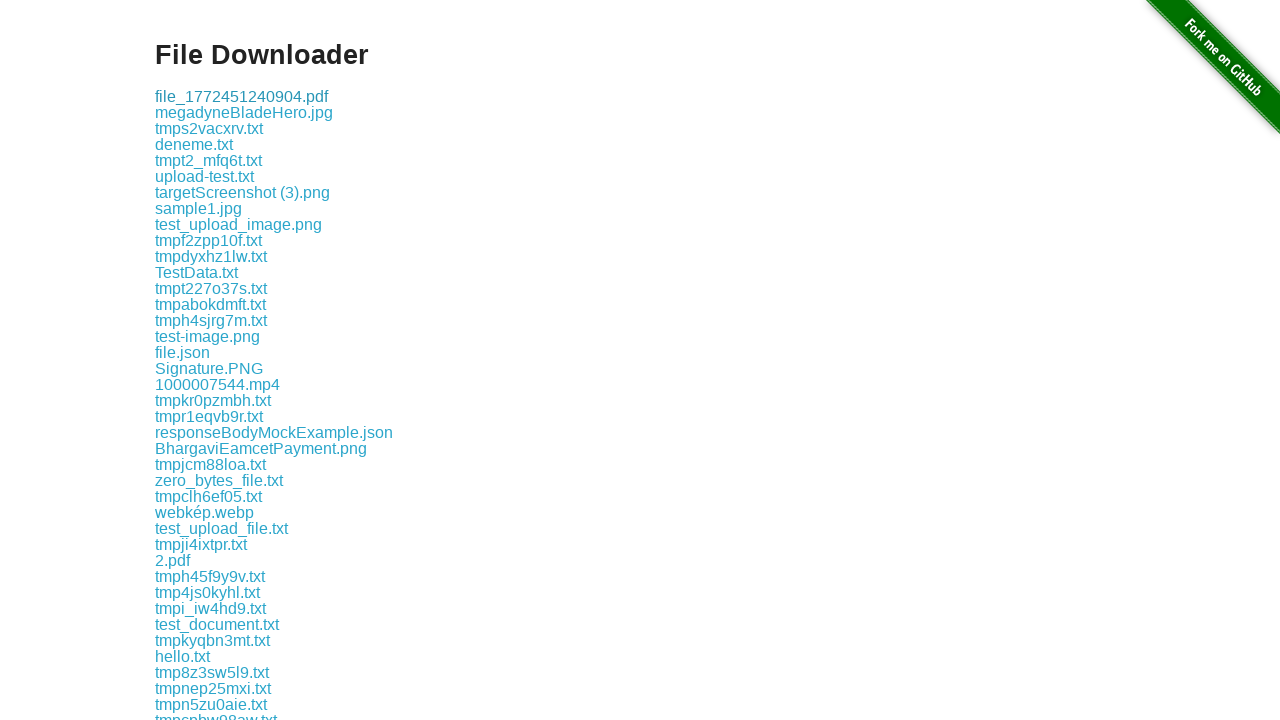